Tests flight booking form by selecting origin and destination cities from dynamic dropdowns, and selecting a country from an auto-suggest dropdown

Starting URL: https://rahulshettyacademy.com/dropdownsPractise/

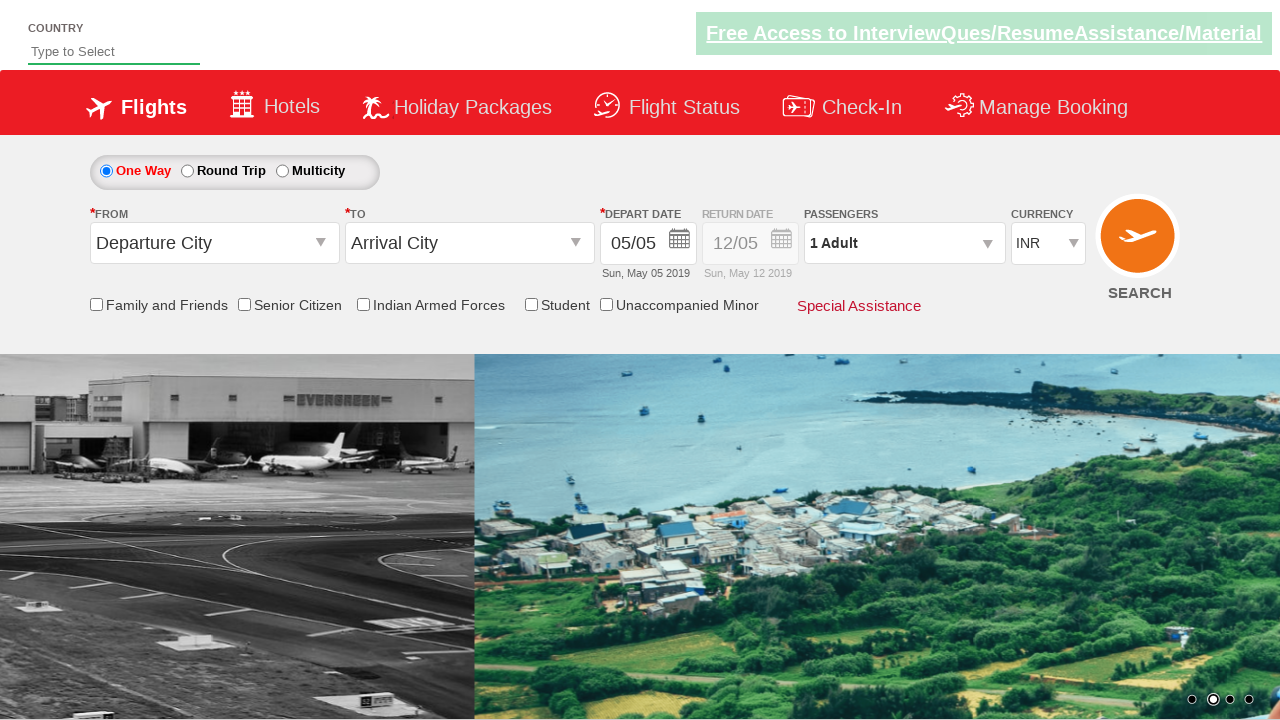

Clicked on origin station dropdown at (214, 243) on (//input[@id='ctl00_mainContent_ddl_originStation1_CTXT'])[1]
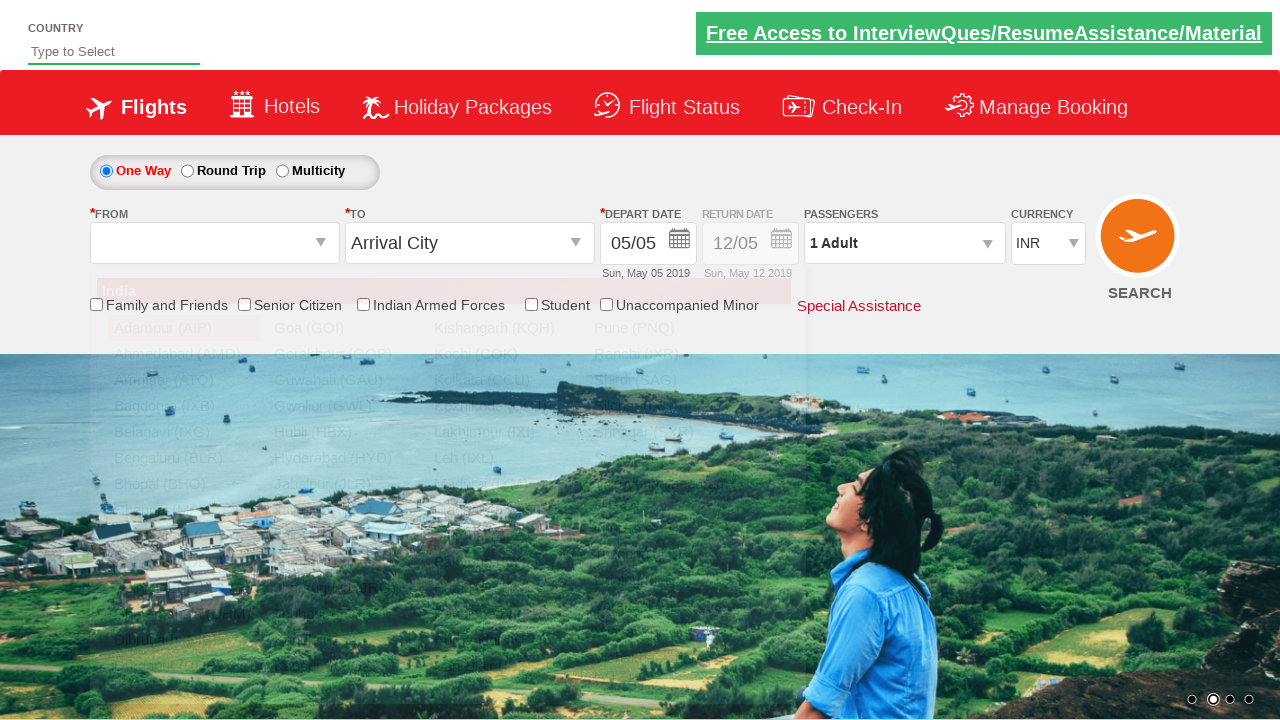

Selected Hyderabad as origin city at (344, 458) on xpath=//a[@value='HYD']
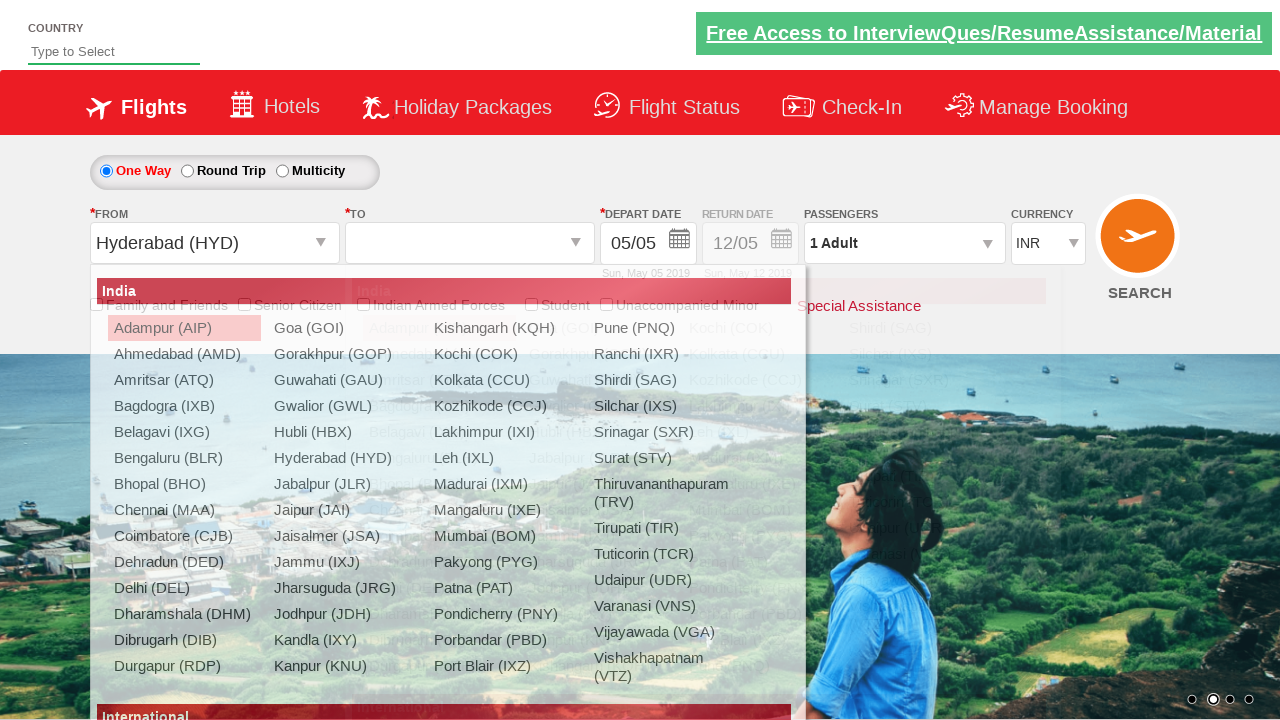

Waited for destination dropdown to be ready
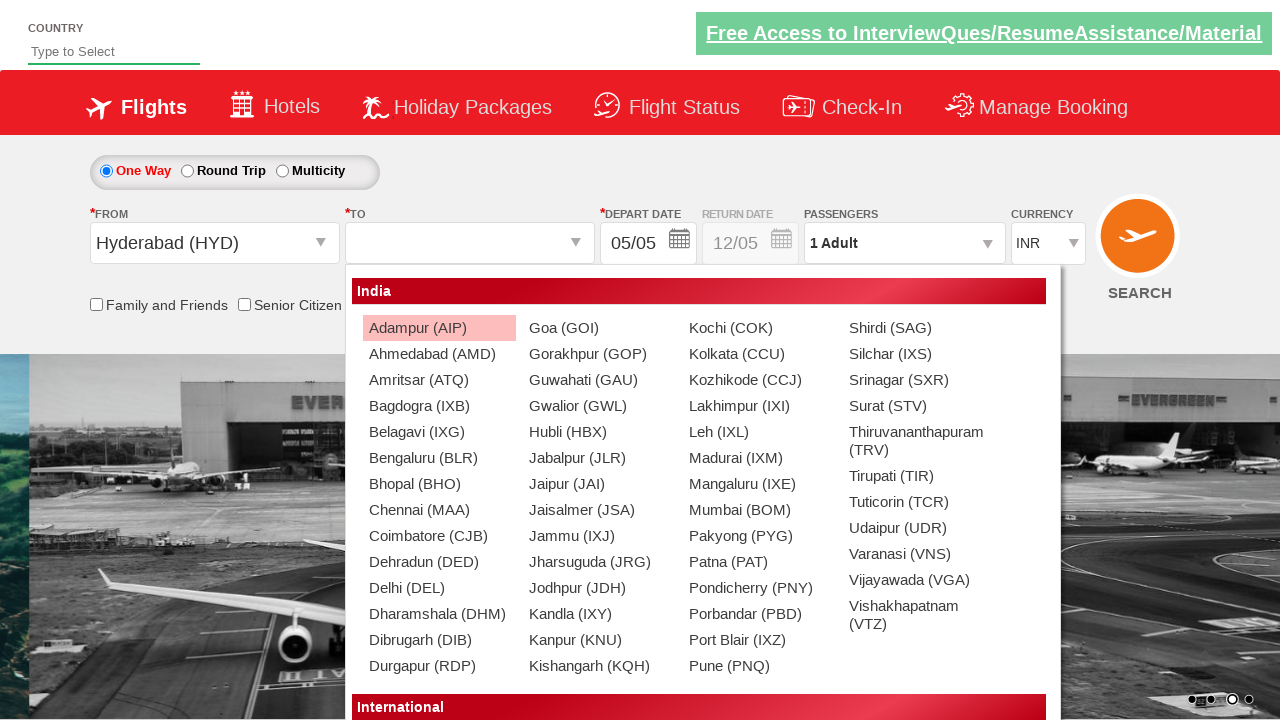

Selected Bangalore as destination city at (439, 458) on (//a[@value='BLR'])[2]
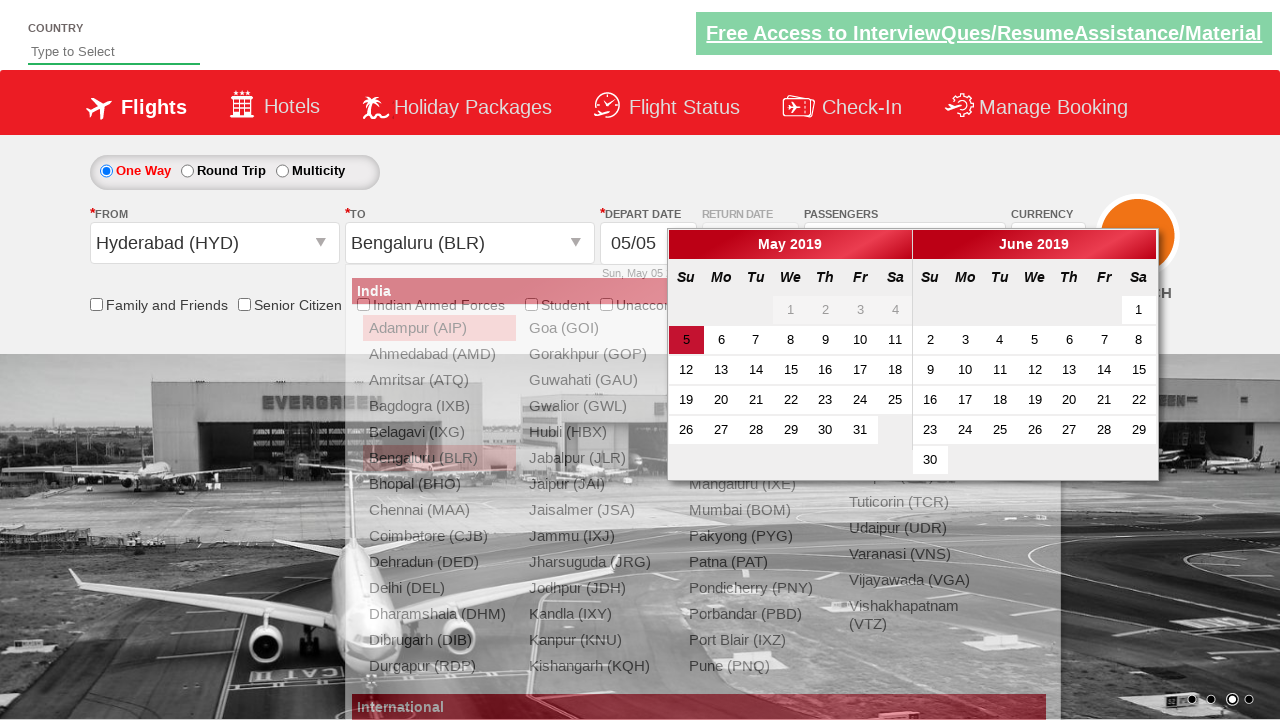

Typed 'ind' in auto-suggest field on #autosuggest
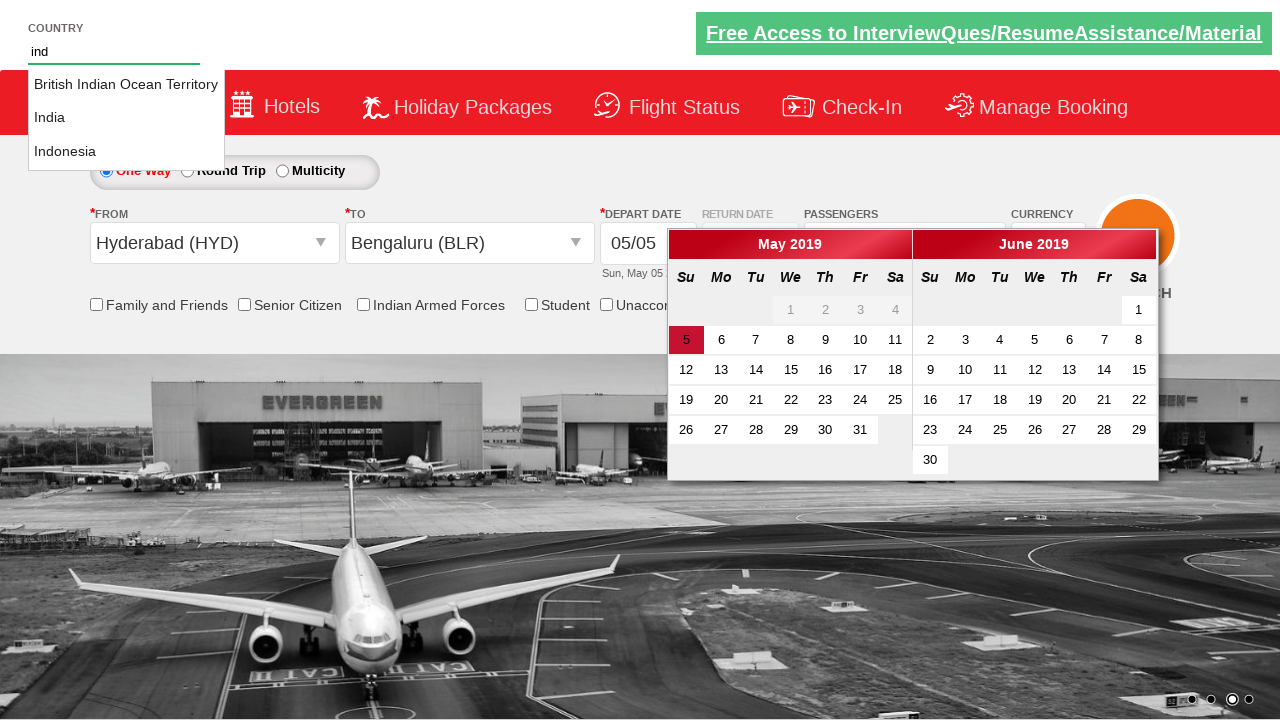

Auto-suggest dropdown options appeared
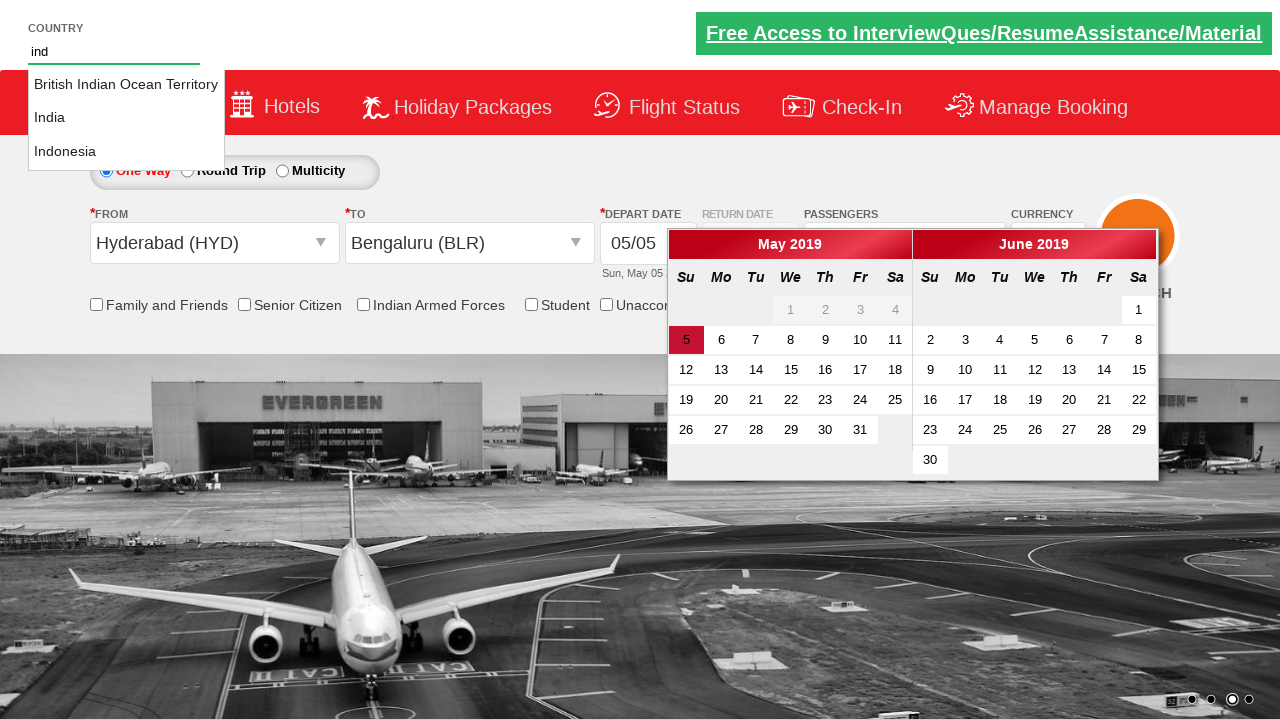

Selected India from auto-suggest dropdown at (126, 118) on xpath=//li[@class='ui-menu-item'] >> nth=1
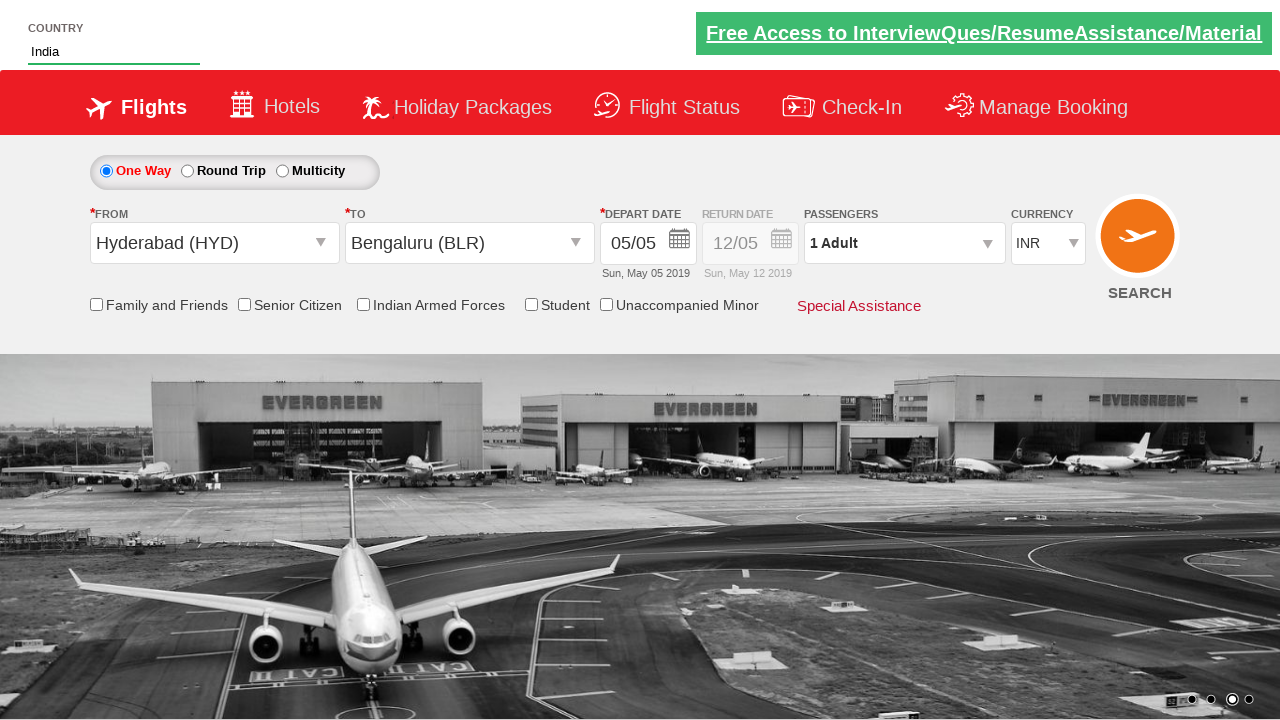

Selected round trip radio button at (187, 171) on #ctl00_mainContent_rbtnl_Trip_1
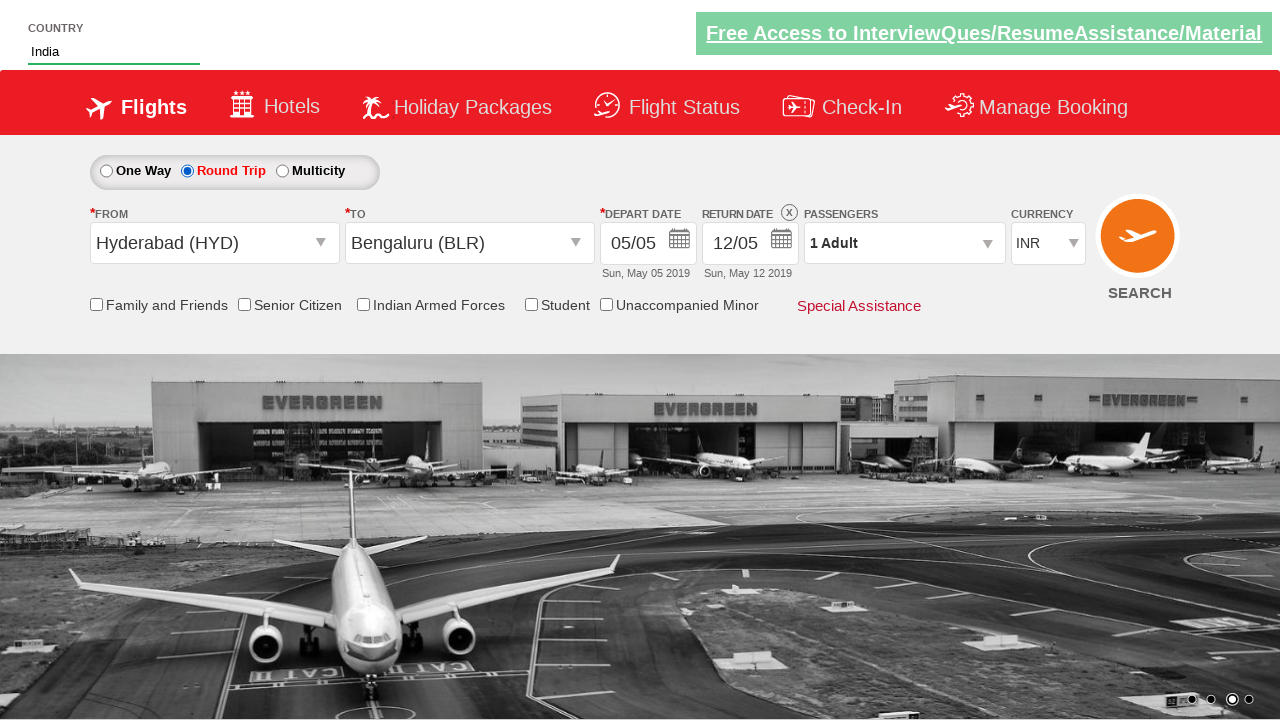

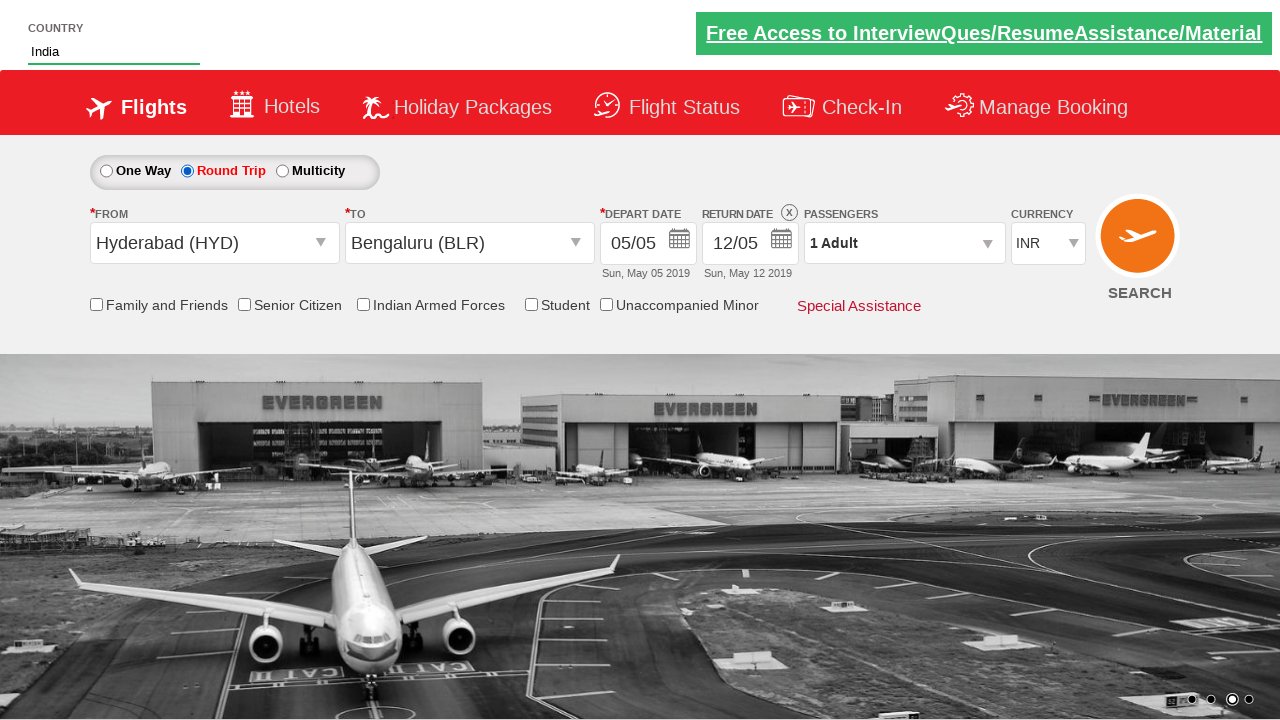